Tests navigation and interaction with jQuery UI selectable elements by clicking on specific list items

Starting URL: https://jqueryui.com/selectable/

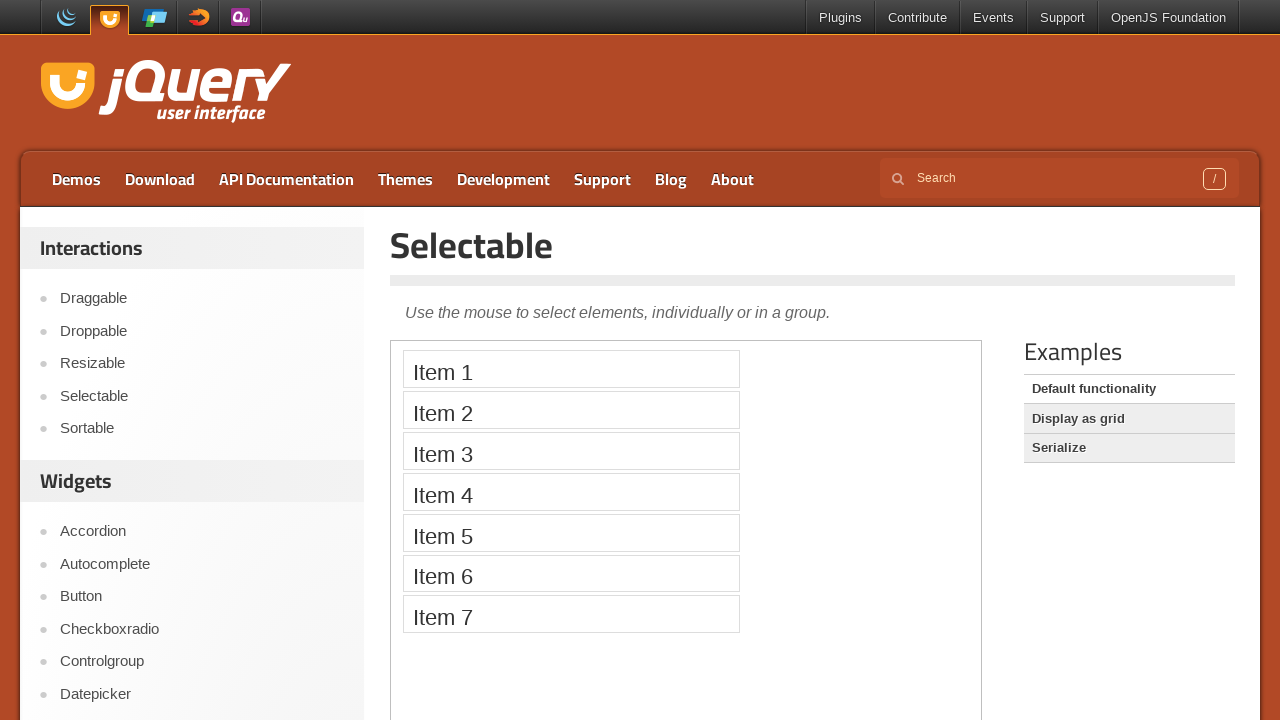

Located iframe containing the selectable demo
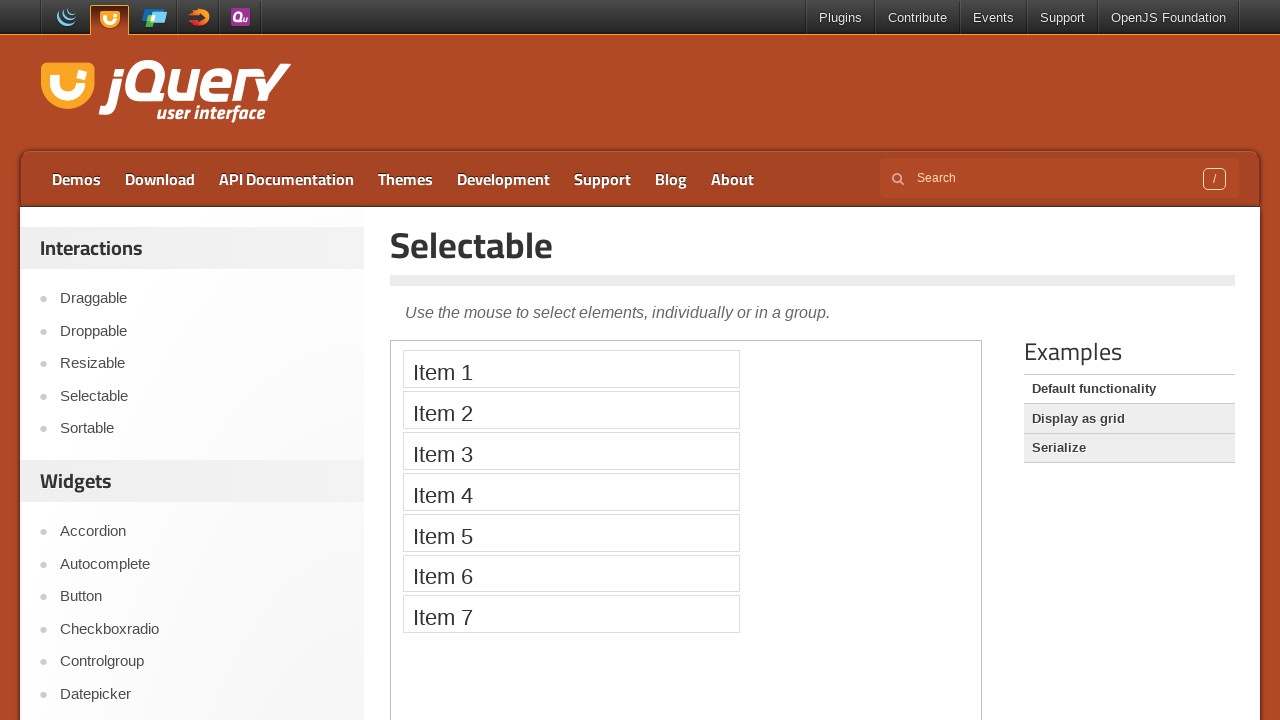

Clicked on the 7th item in the selectable list using XPath at (571, 614) on iframe.demo-frame >> internal:control=enter-frame >> ol#selectable > li:nth-chil
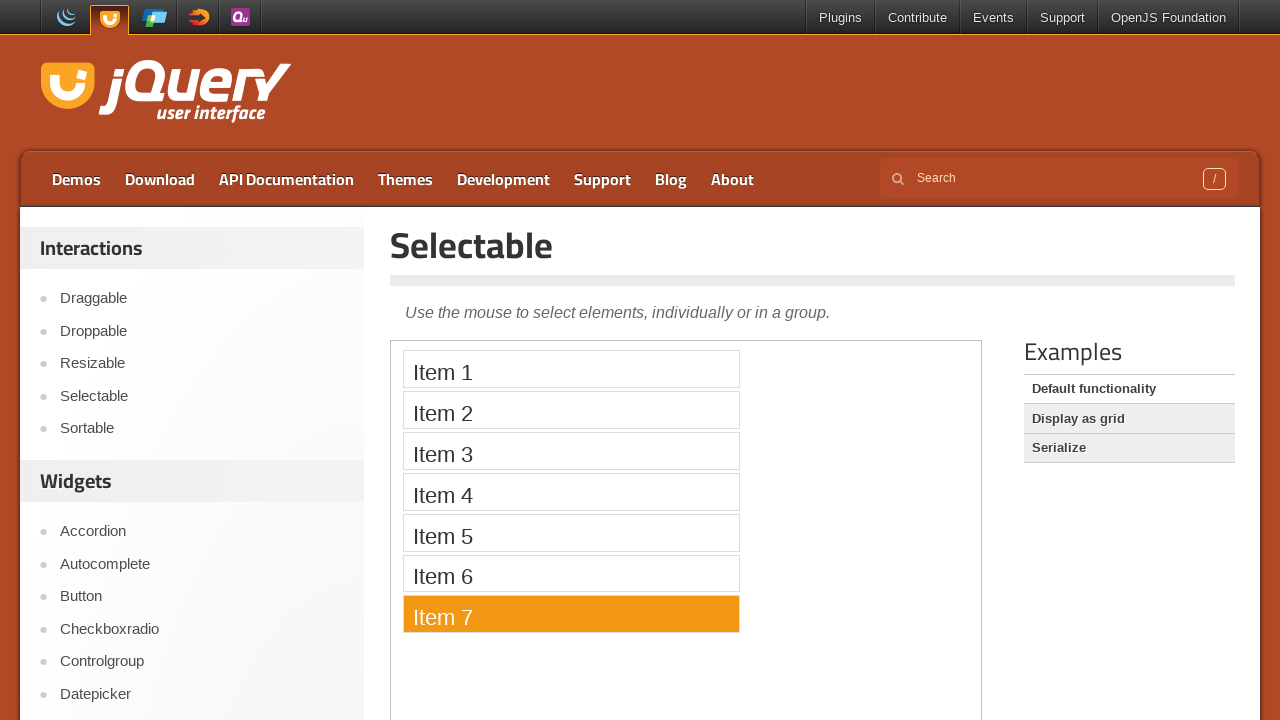

Sortable list element not found - element doesn't exist on this page on iframe.demo-frame >> internal:control=enter-frame >> ul#sortable > li:nth-child(
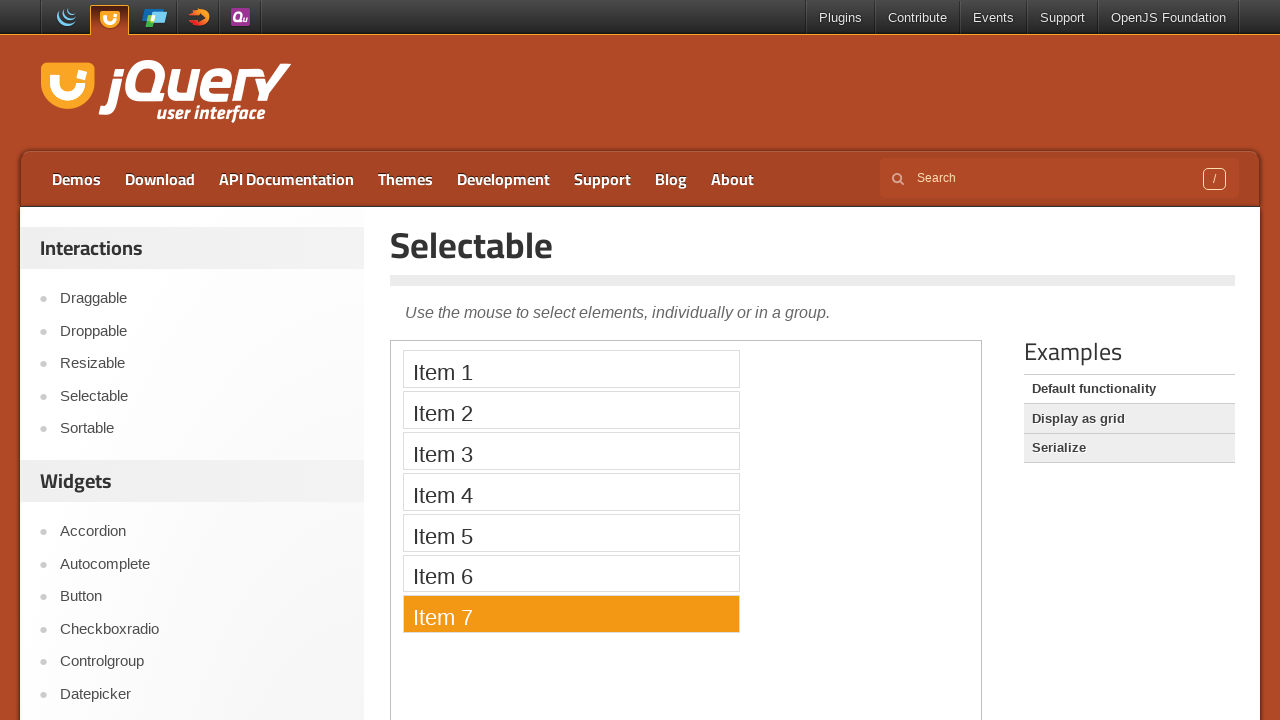

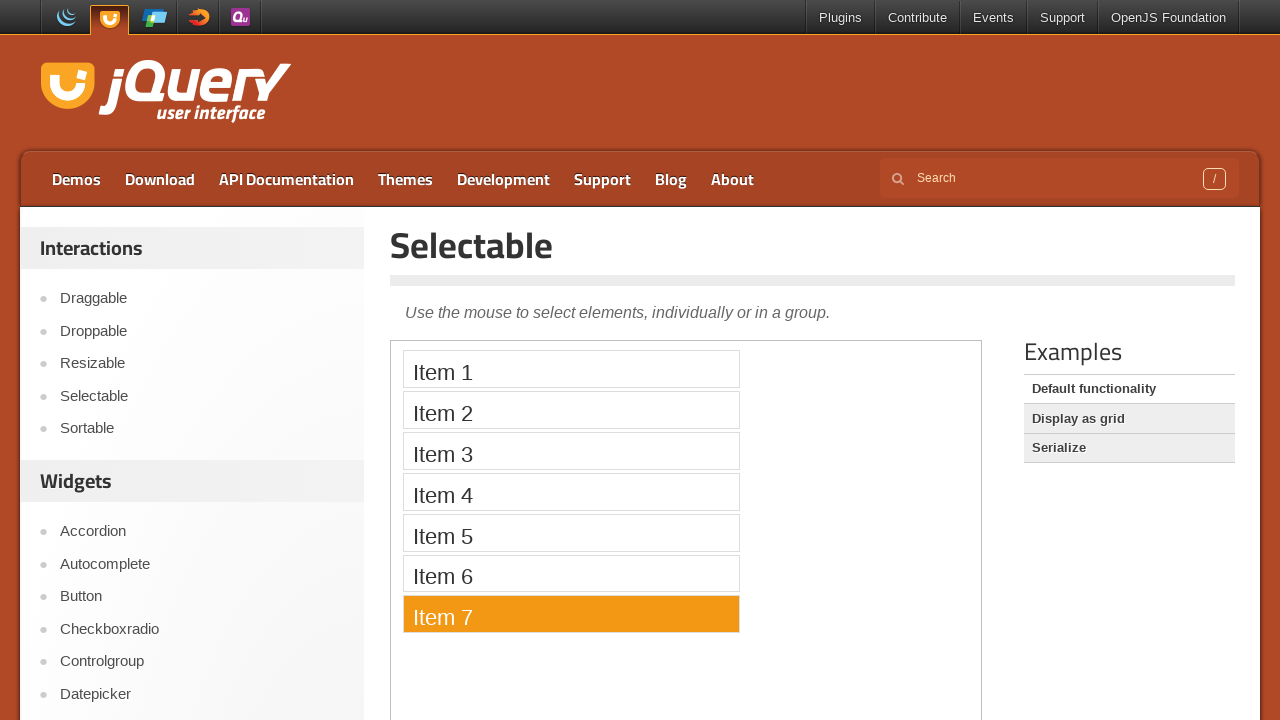